Tests fluent wait functionality by clicking the Remove button and verifying the checkbox is removed from the page

Starting URL: http://the-internet.herokuapp.com/dynamic_controls

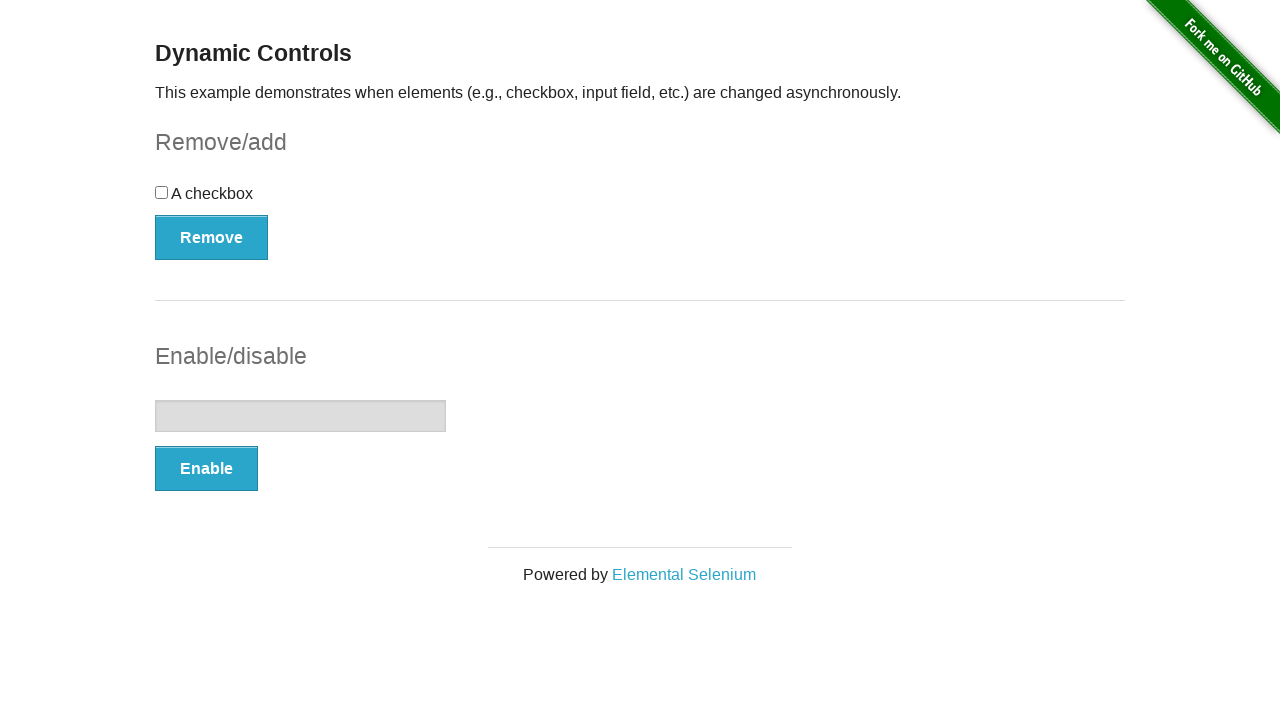

Clicked the 'Remove' button to dynamically remove the checkbox at (212, 237) on xpath=//button[normalize-space()='Remove']
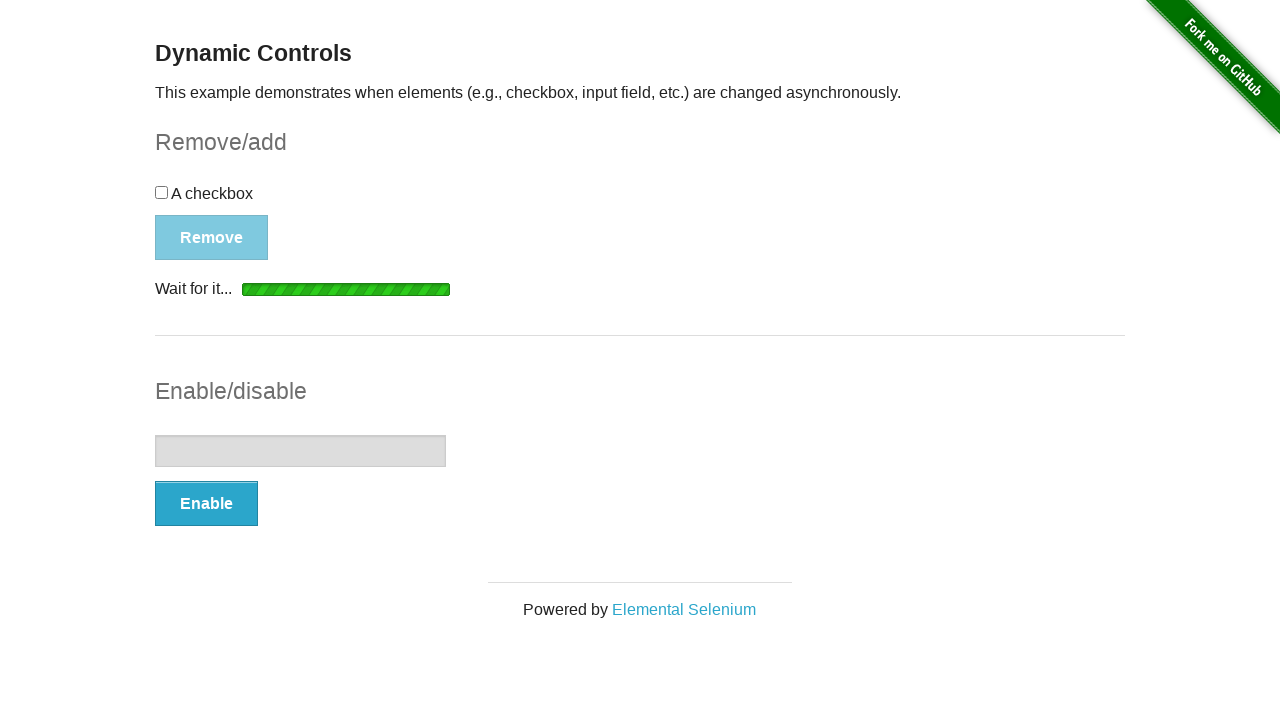

Waited for checkbox to be removed from DOM (detached)
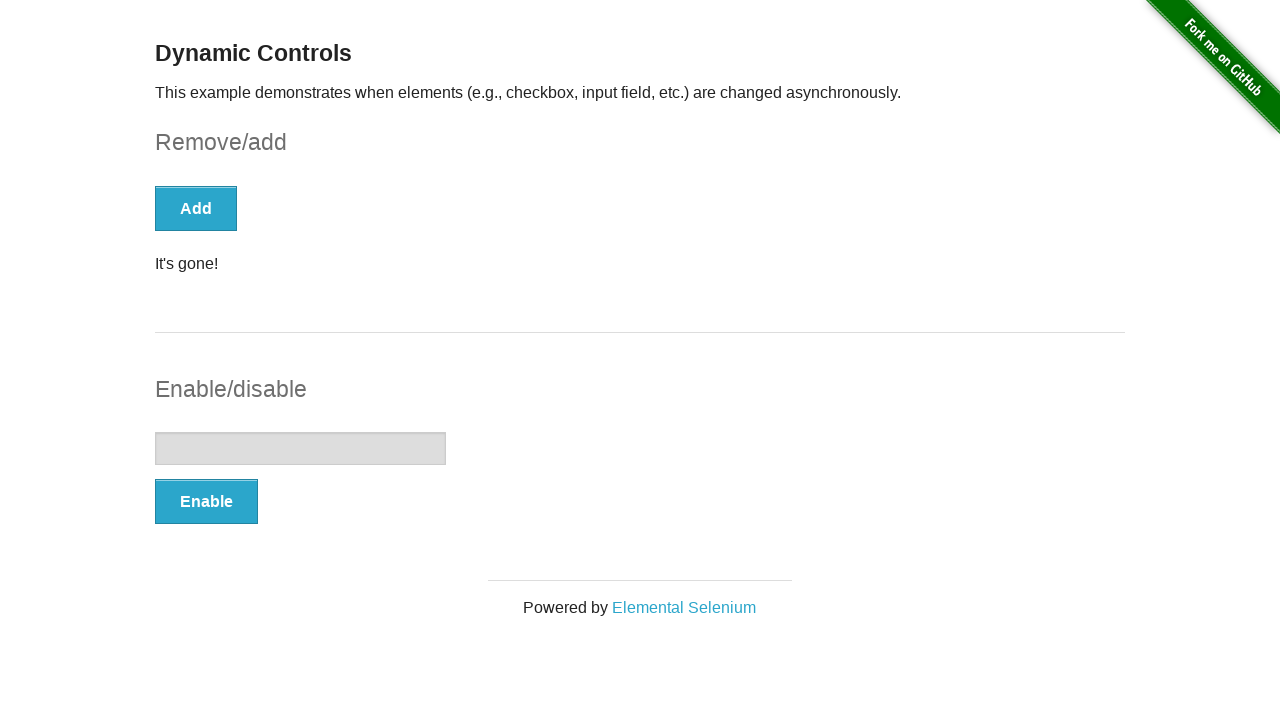

Located the message element
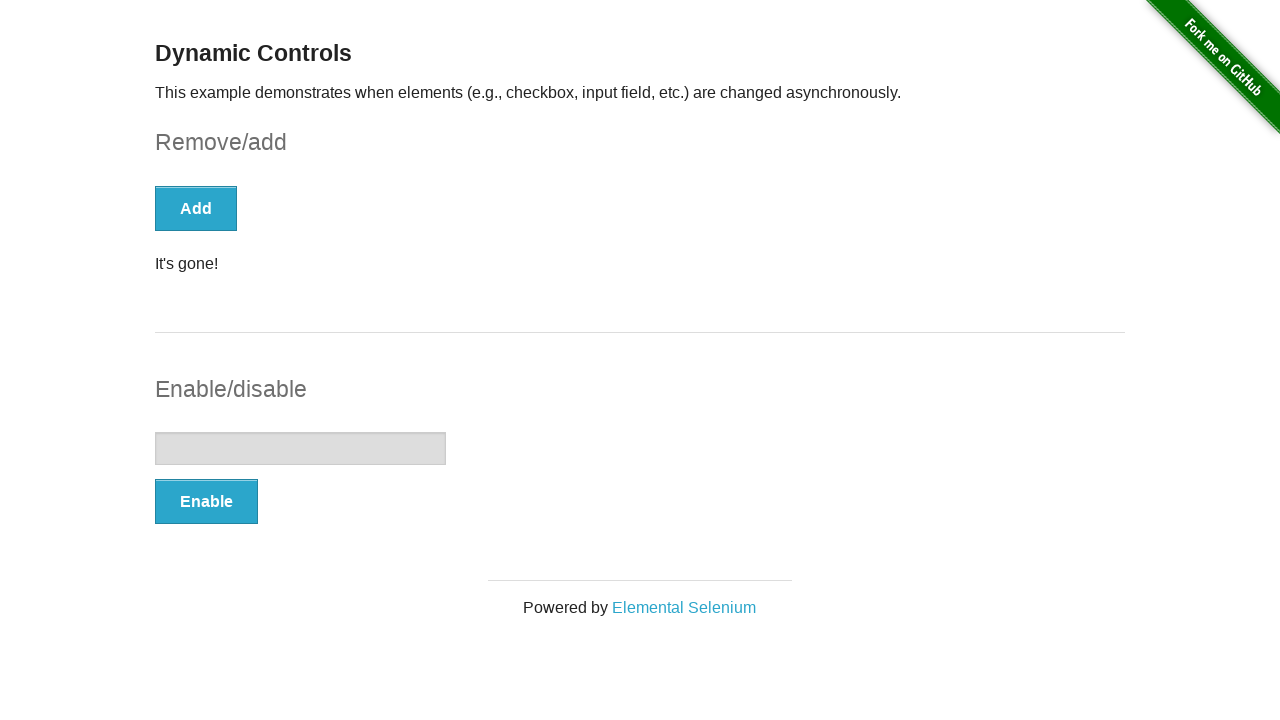

Waited for message to be visible, confirming checkbox removal
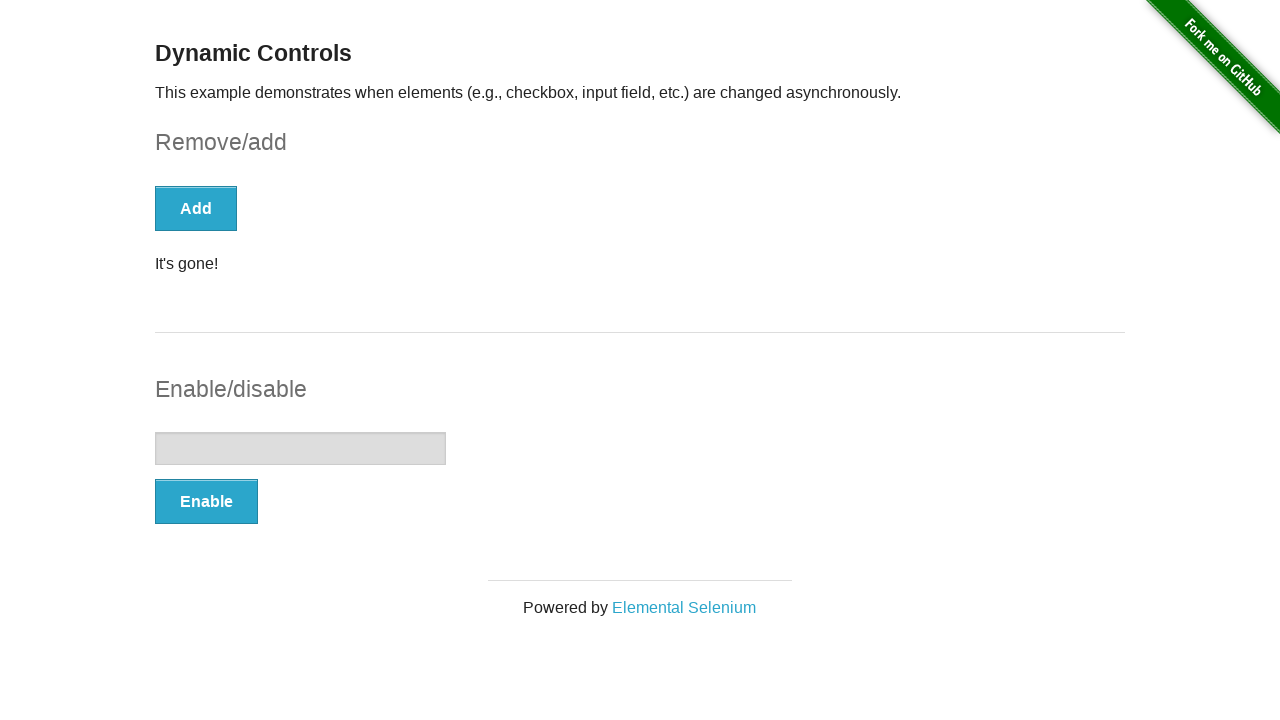

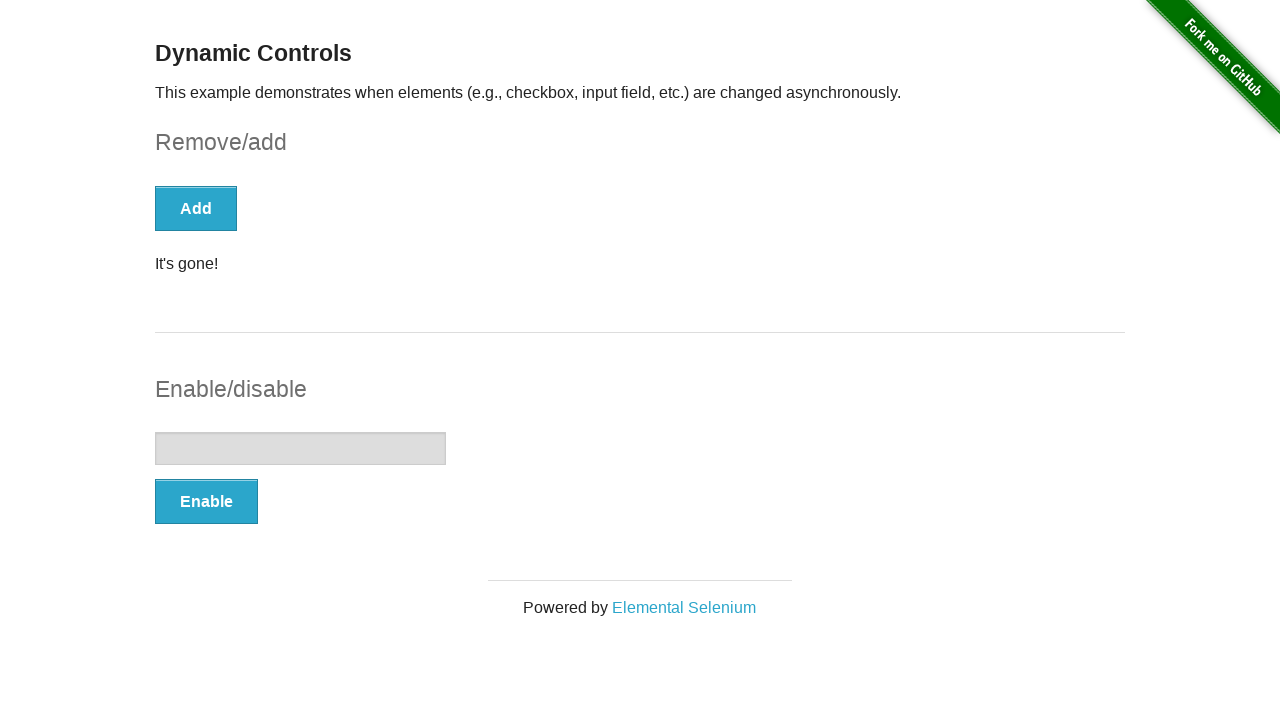